Tests multiple file upload functionality including uploading files from buffer memory, deselecting files, and re-uploading

Starting URL: https://davidwalsh.name/demo/multiple-file-upload.php

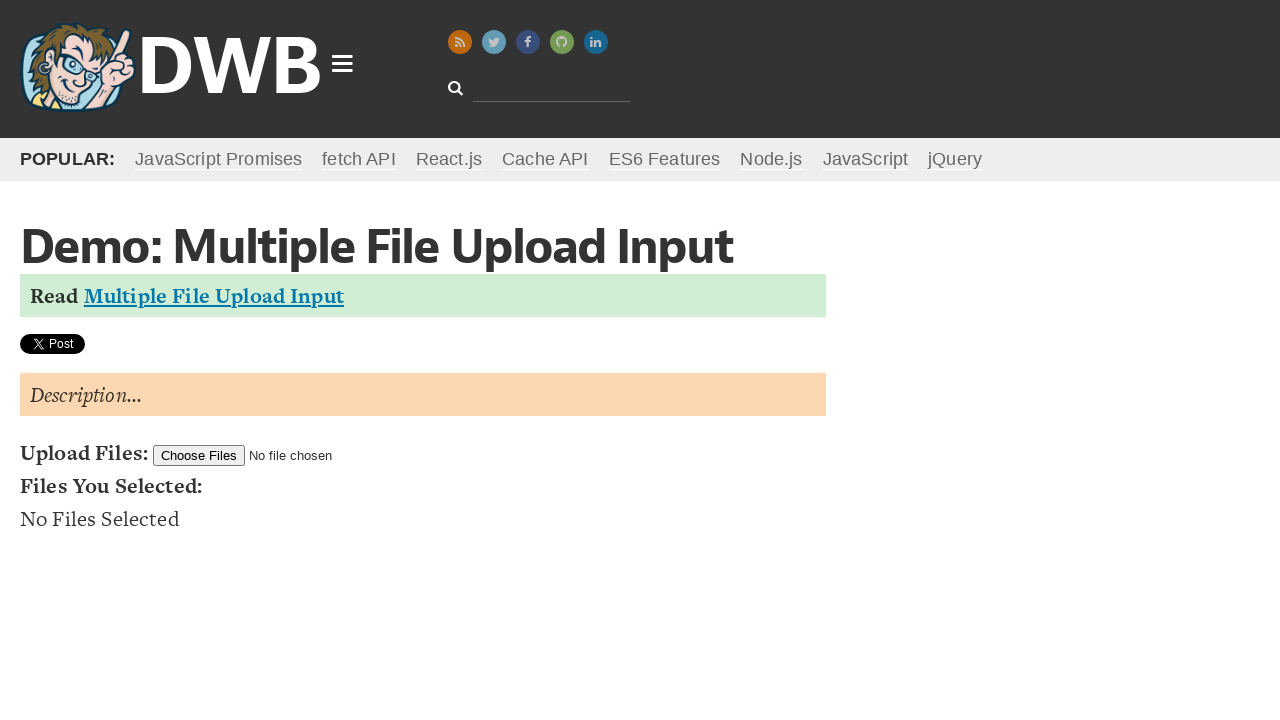

Navigated to multiple file upload demo page
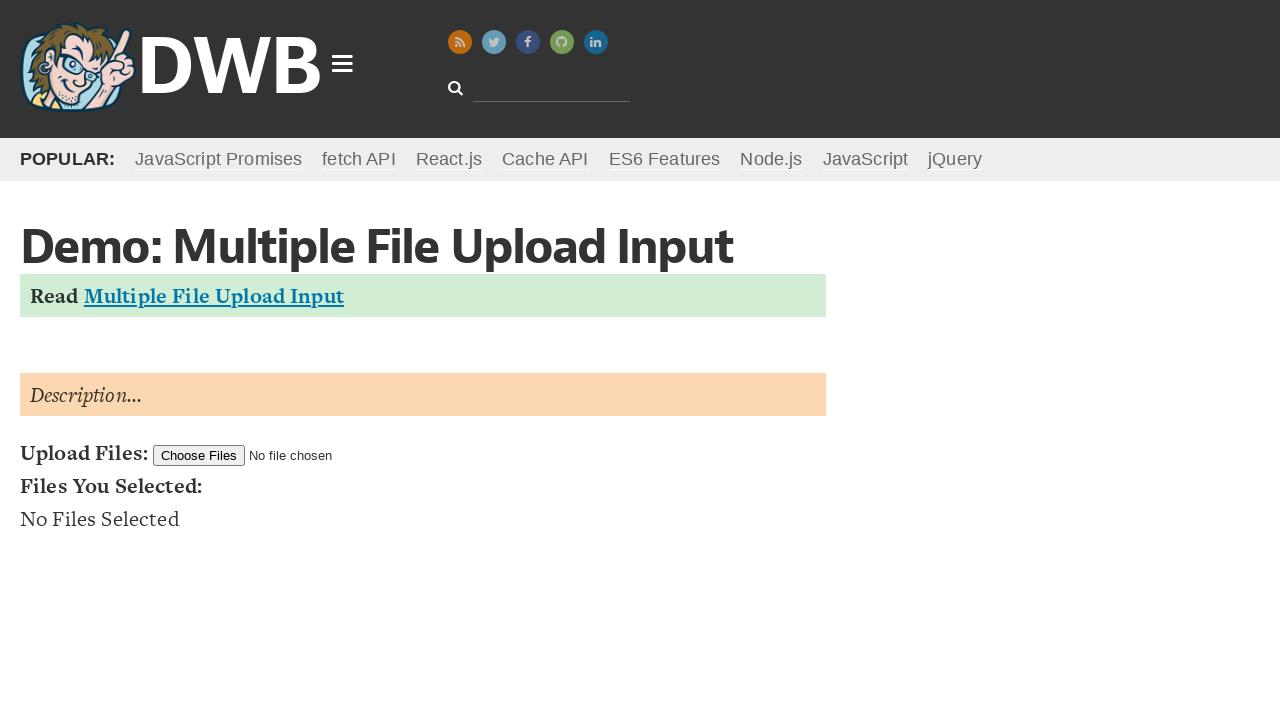

Uploaded two files (test_file1.xml and test_file2.json) from buffer
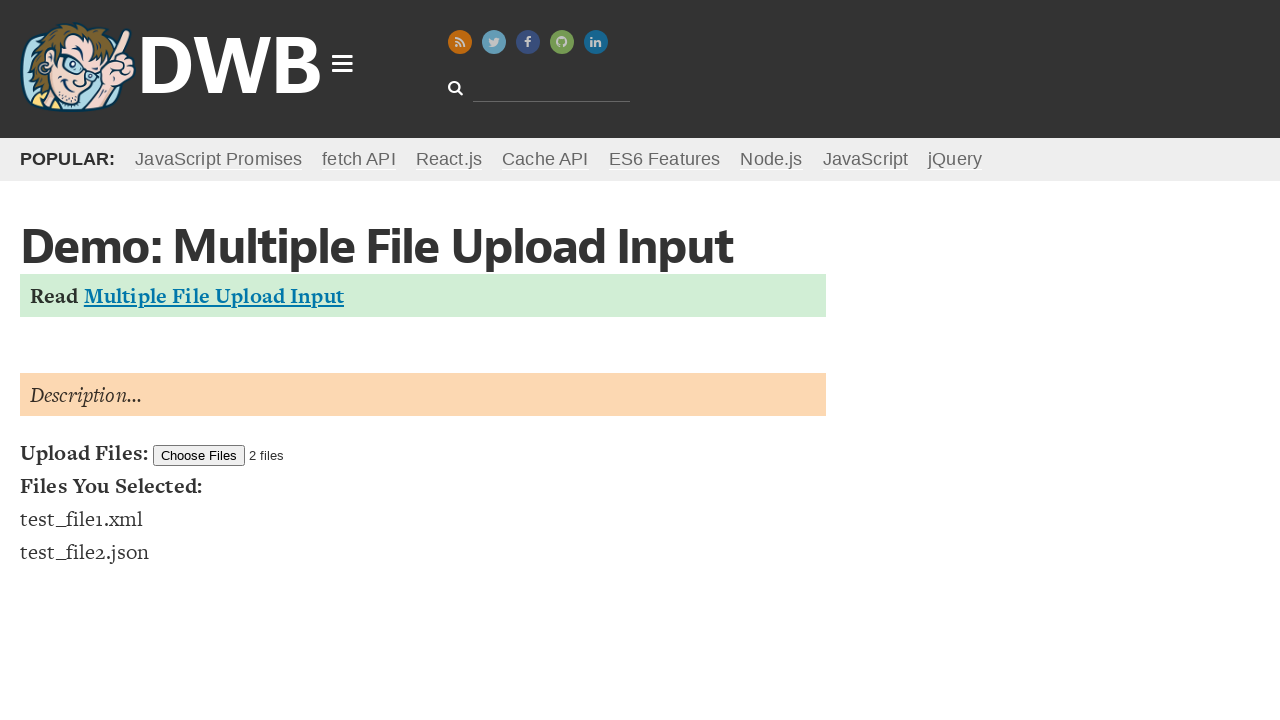

Waited 2 seconds for upload to process
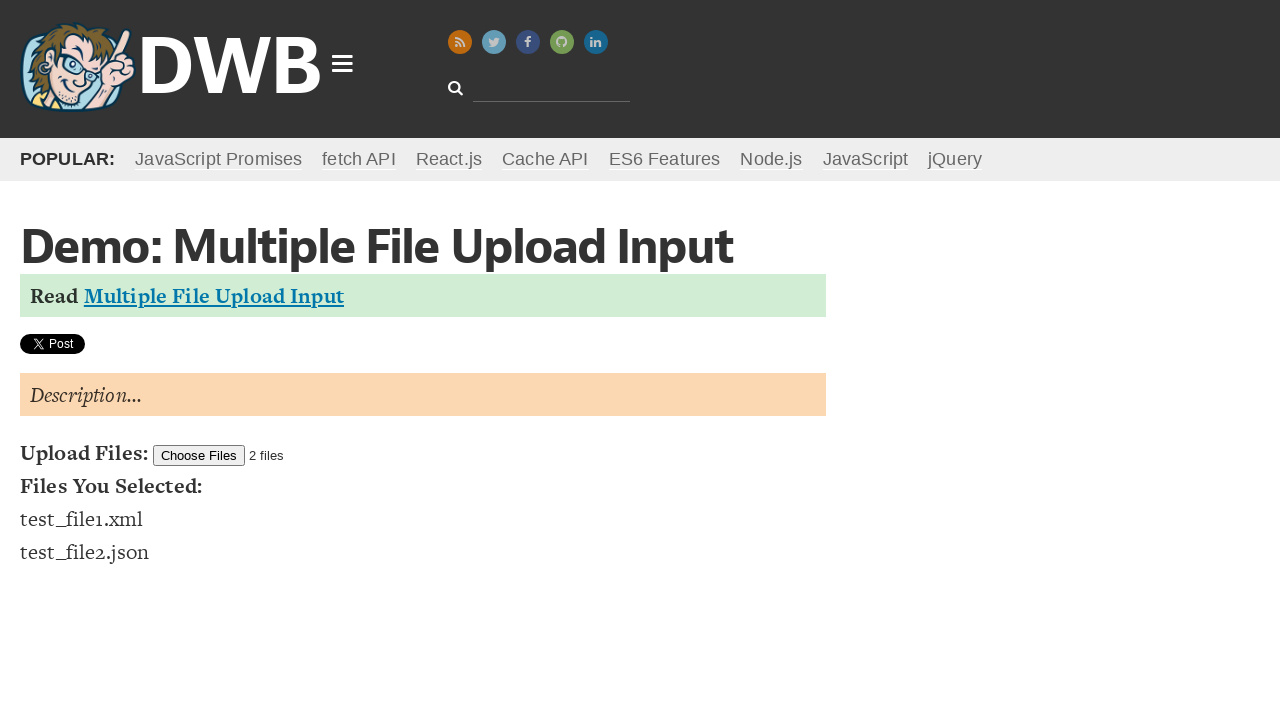

Deselected/cleared all uploaded files
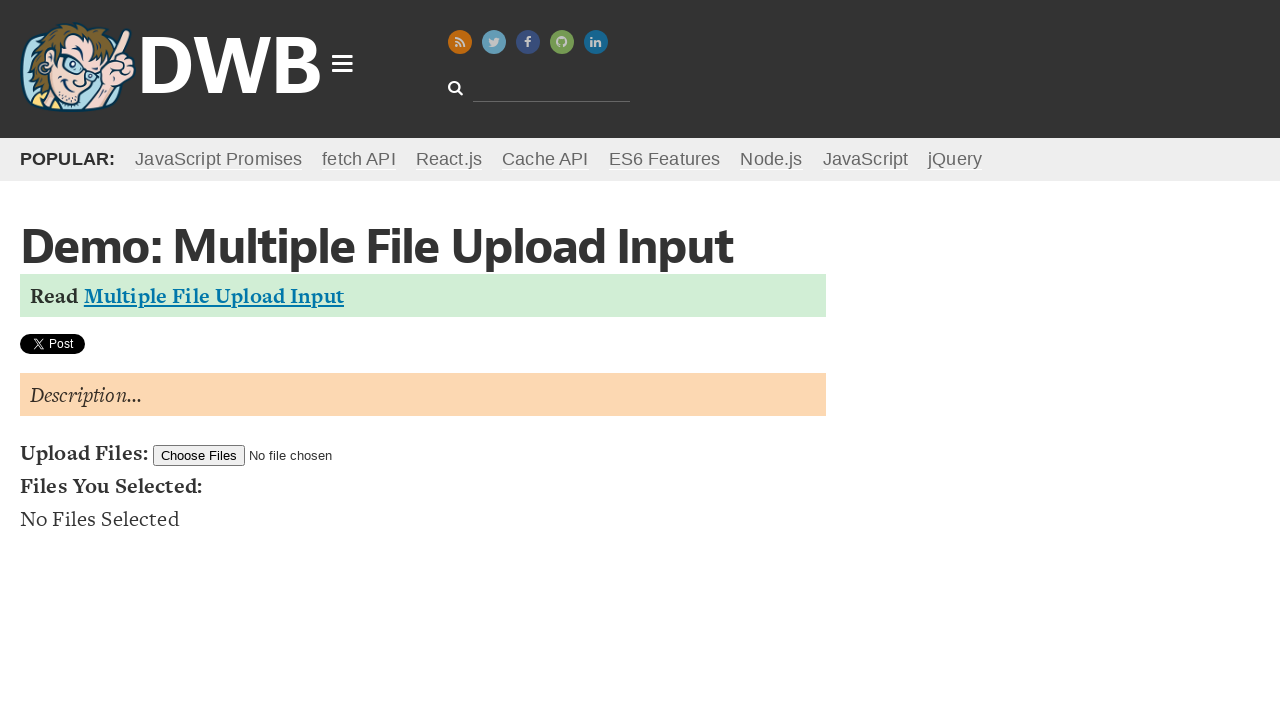

Waited 2 seconds after clearing files
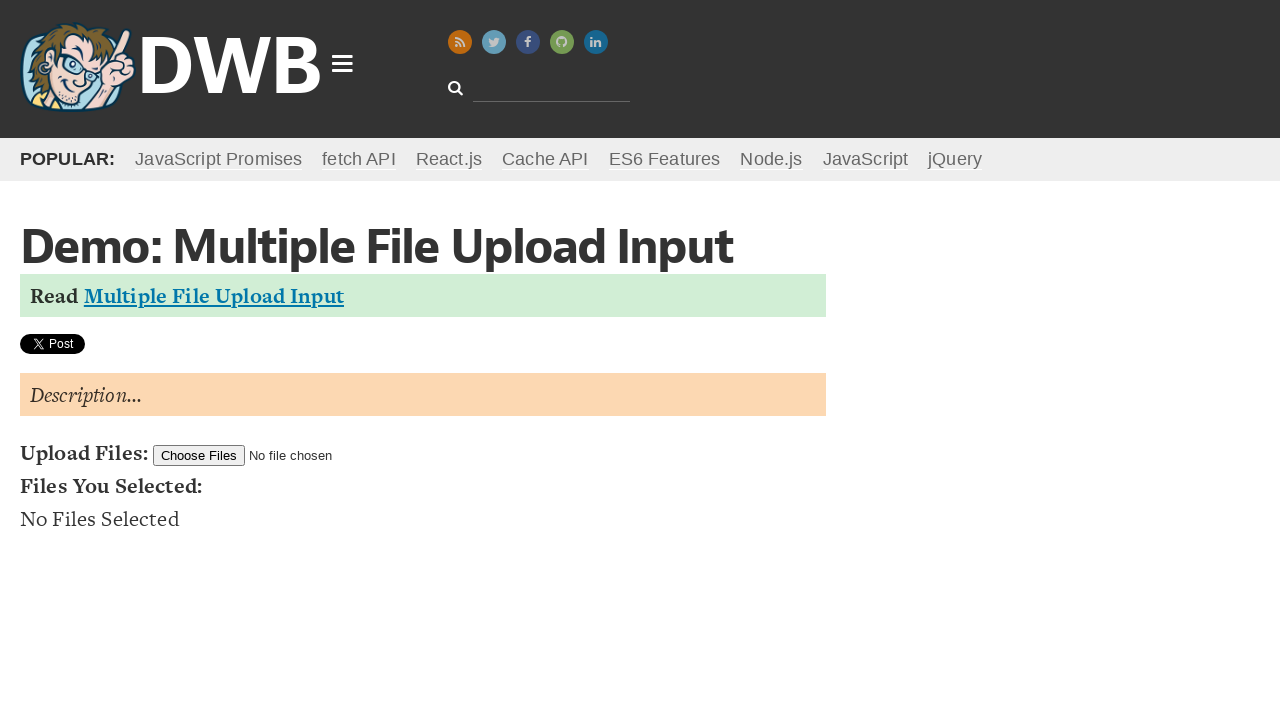

Uploaded new file (JarenWalter.txt) from buffer
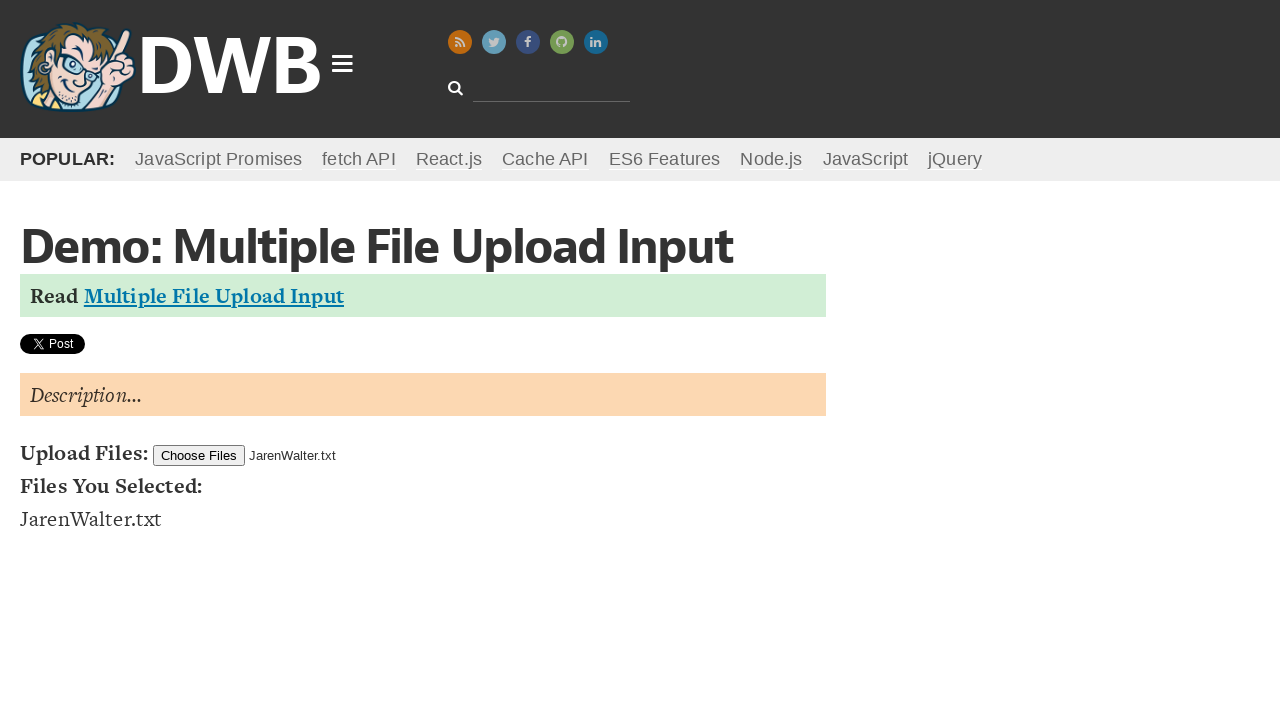

Waited 2 seconds for new file upload to complete
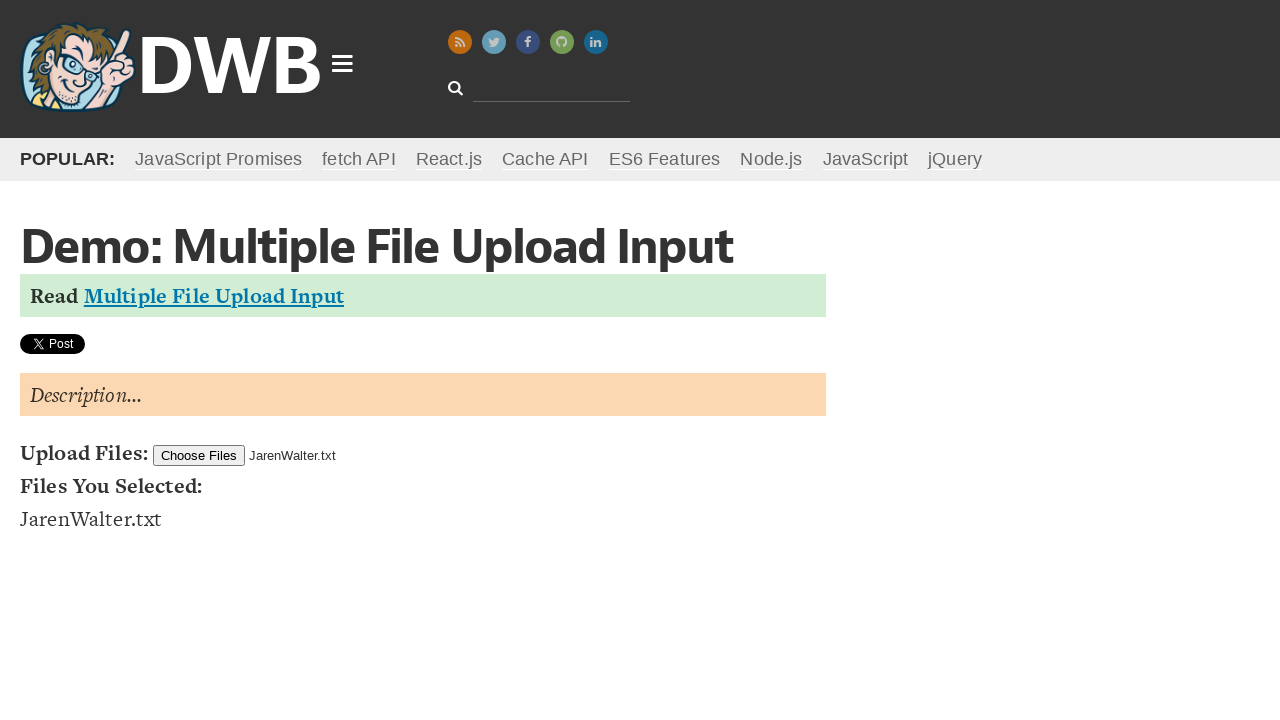

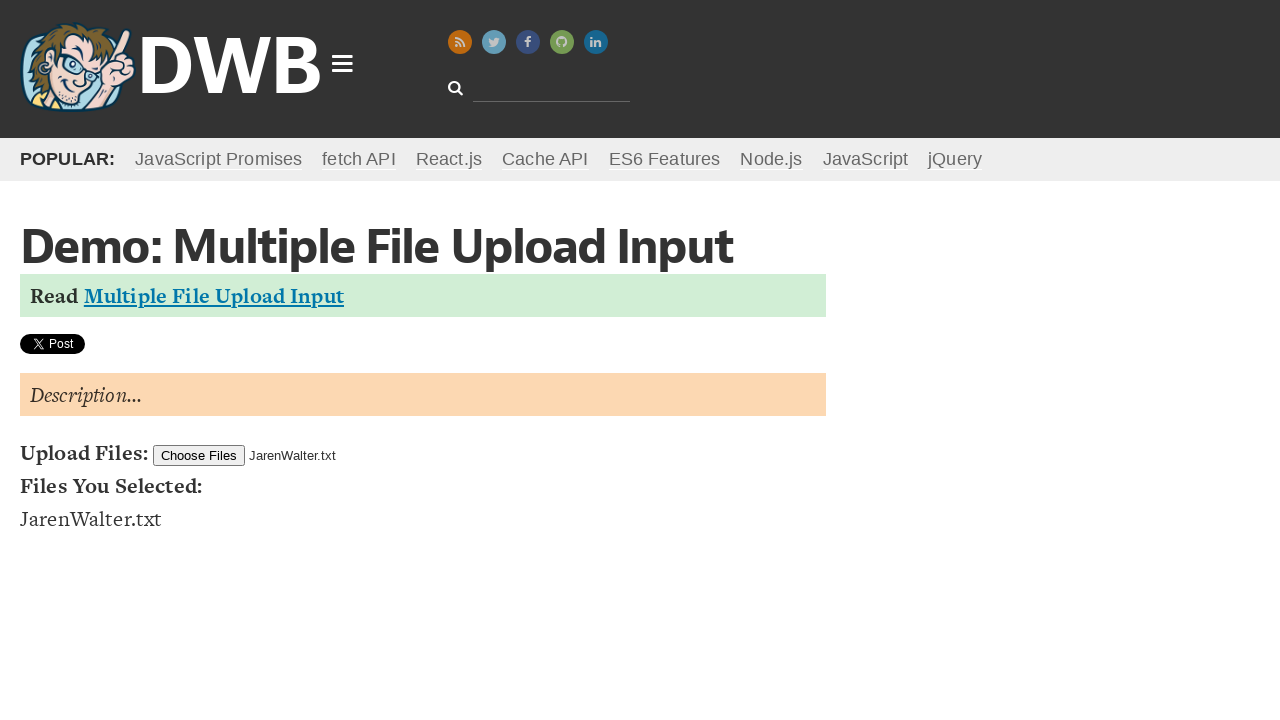